Solves a math problem on a form by calculating a value, filling it in, selecting checkbox and radio button options, and submitting the form

Starting URL: https://suninjuly.github.io/math.html

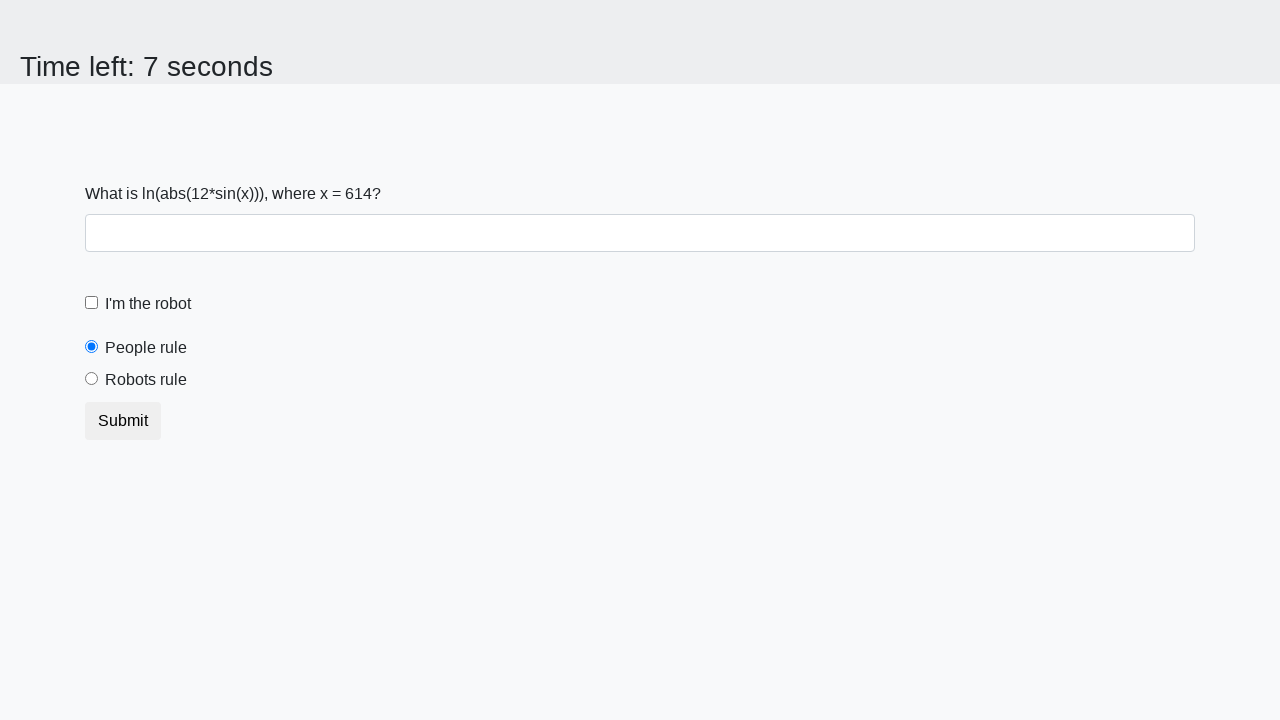

Retrieved the value from #input_value element
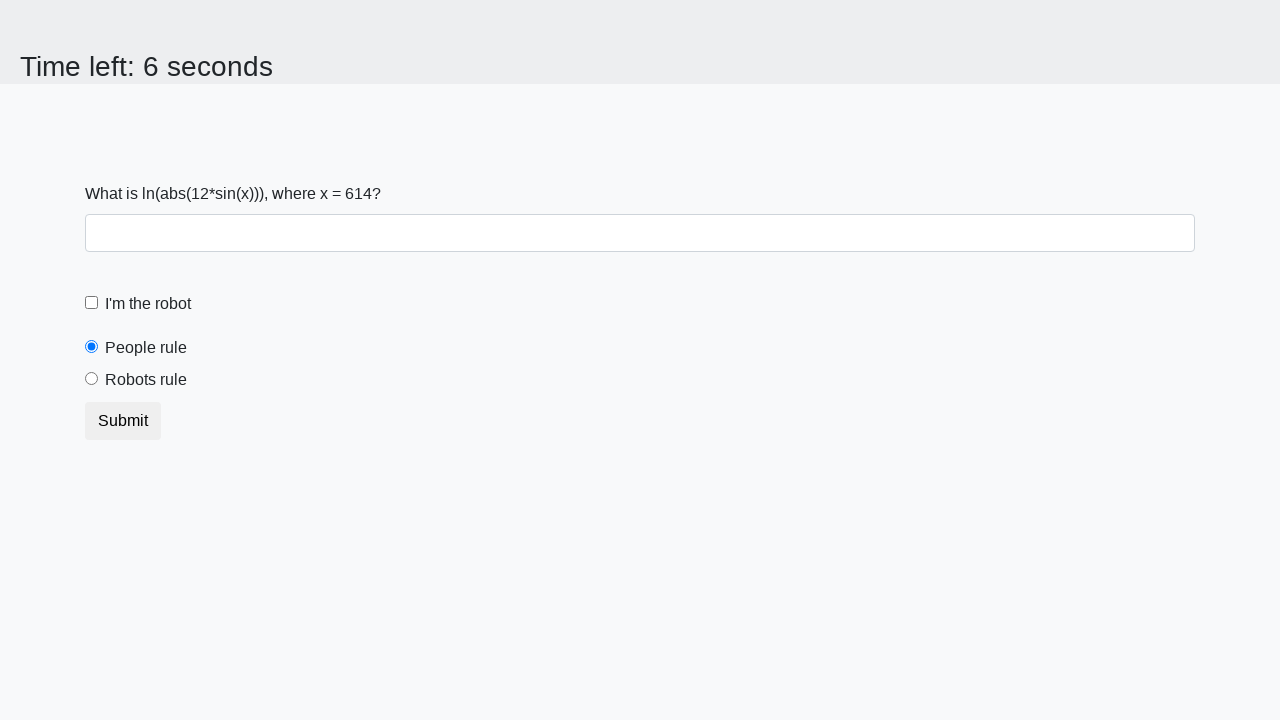

Calculated result: log(abs(12*sin(614))) = 2.4683692797289067
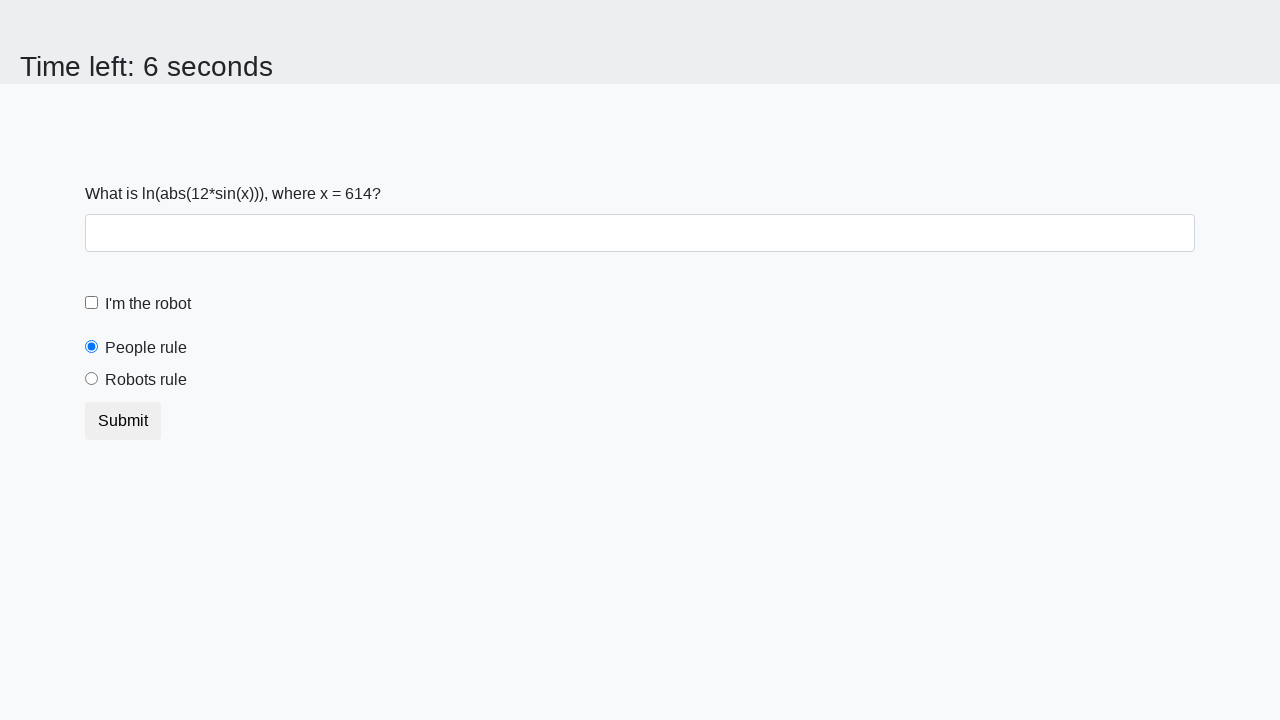

Filled form control with calculated value: 2.4683692797289067 on .form-control
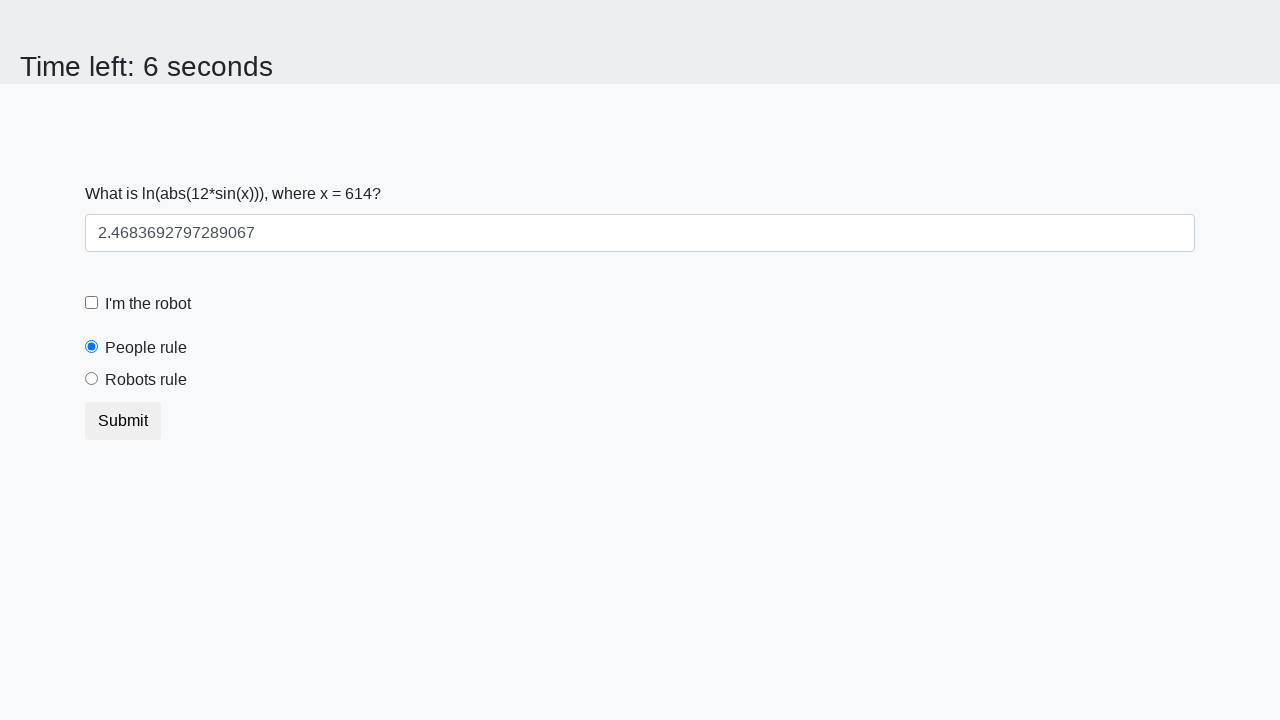

Clicked the robot checkbox at (92, 303) on #robotCheckbox
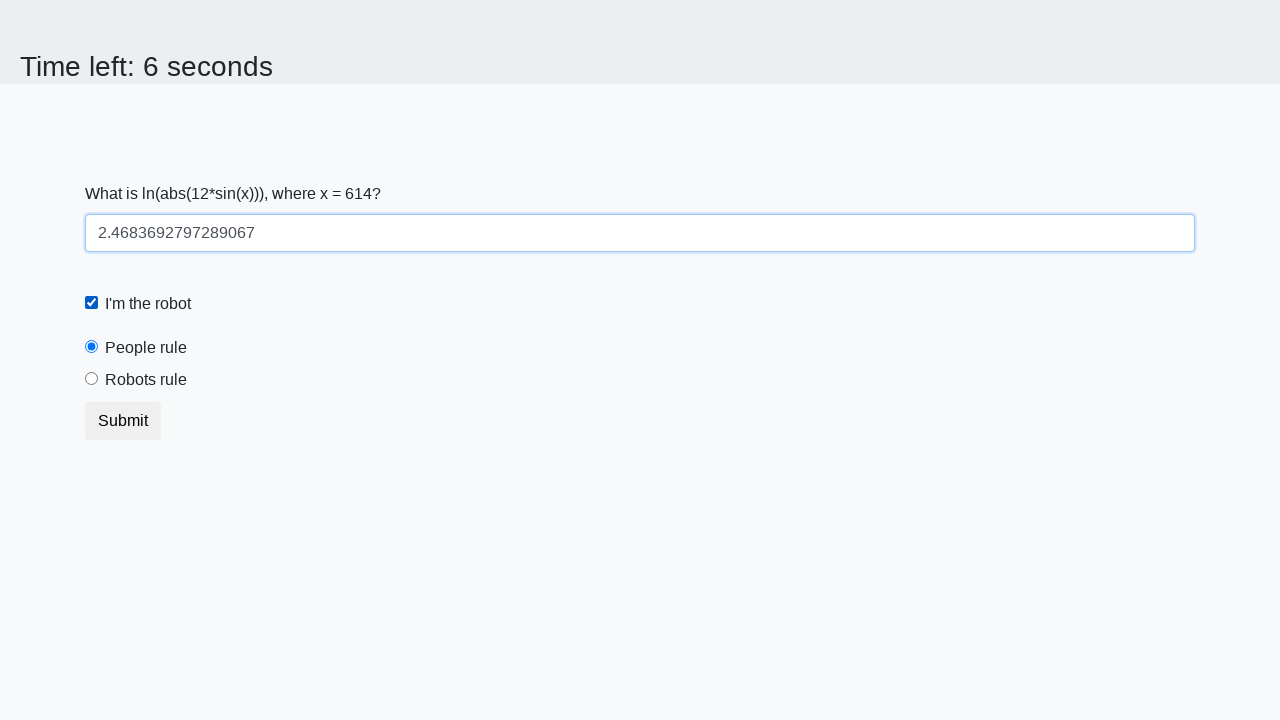

Scrolled robots rule radio button into view if needed
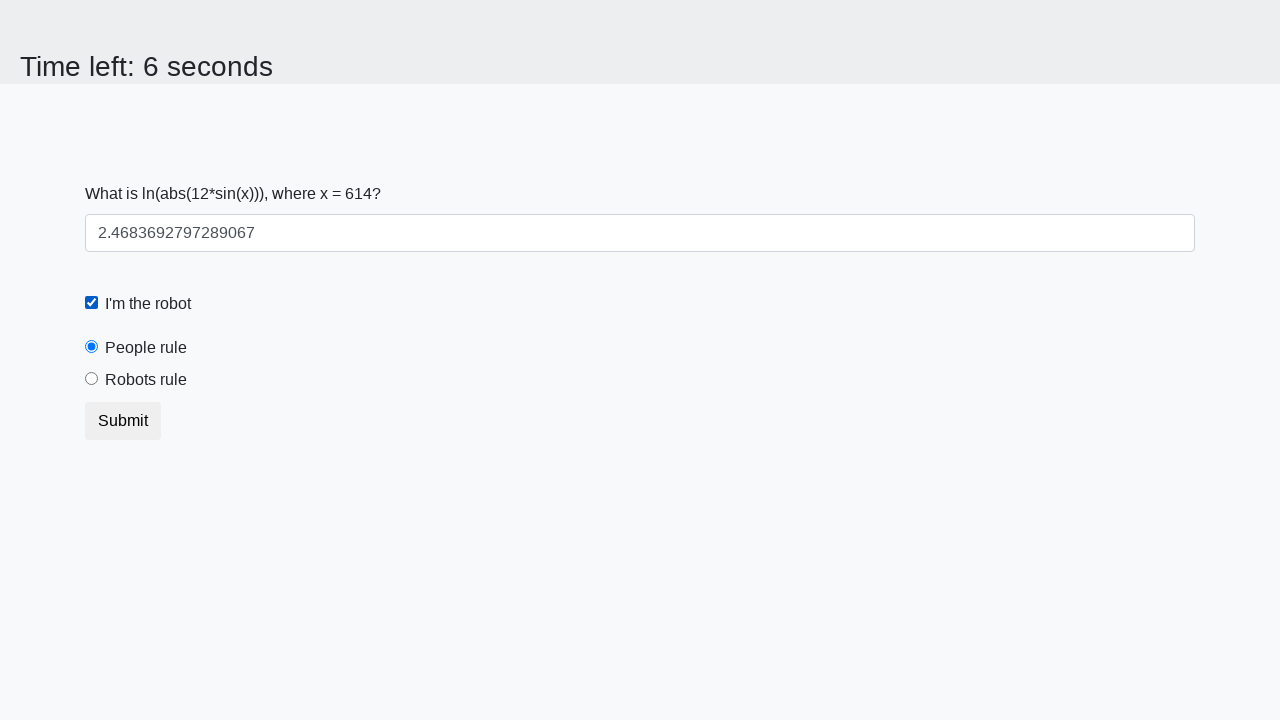

Clicked the robots rule radio button at (92, 379) on #robotsRule
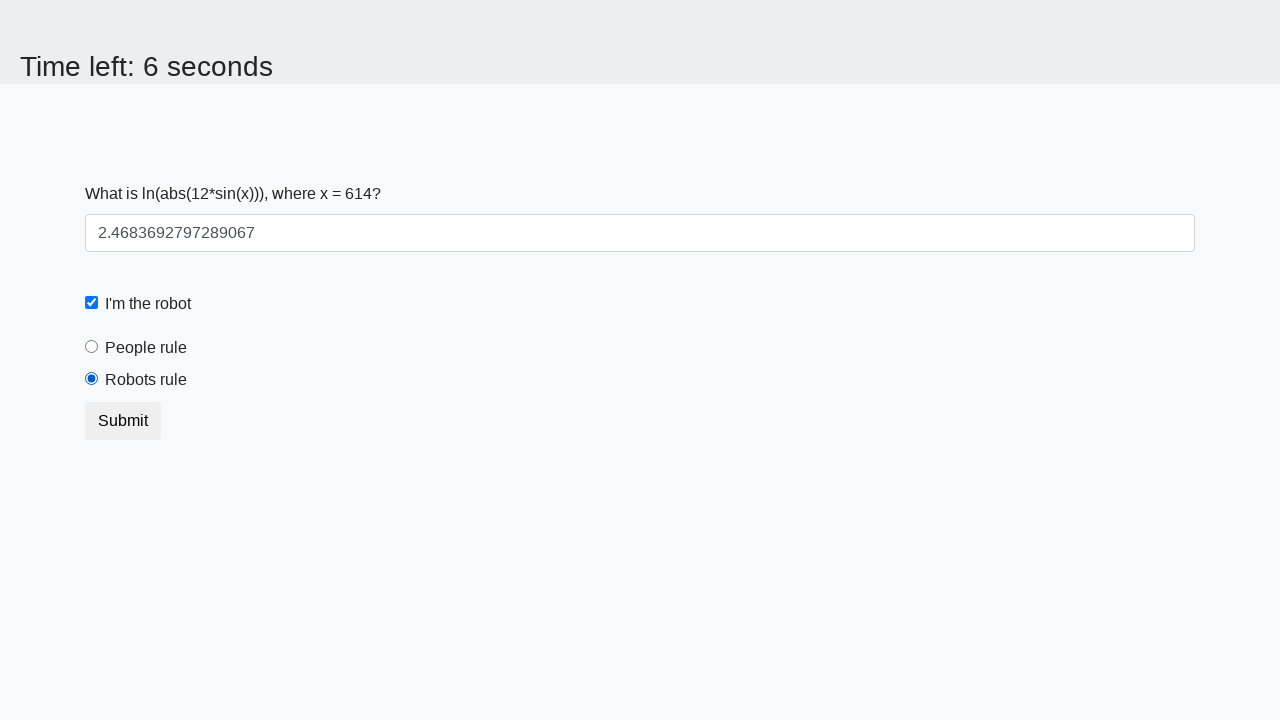

Scrolled submit button into view if needed
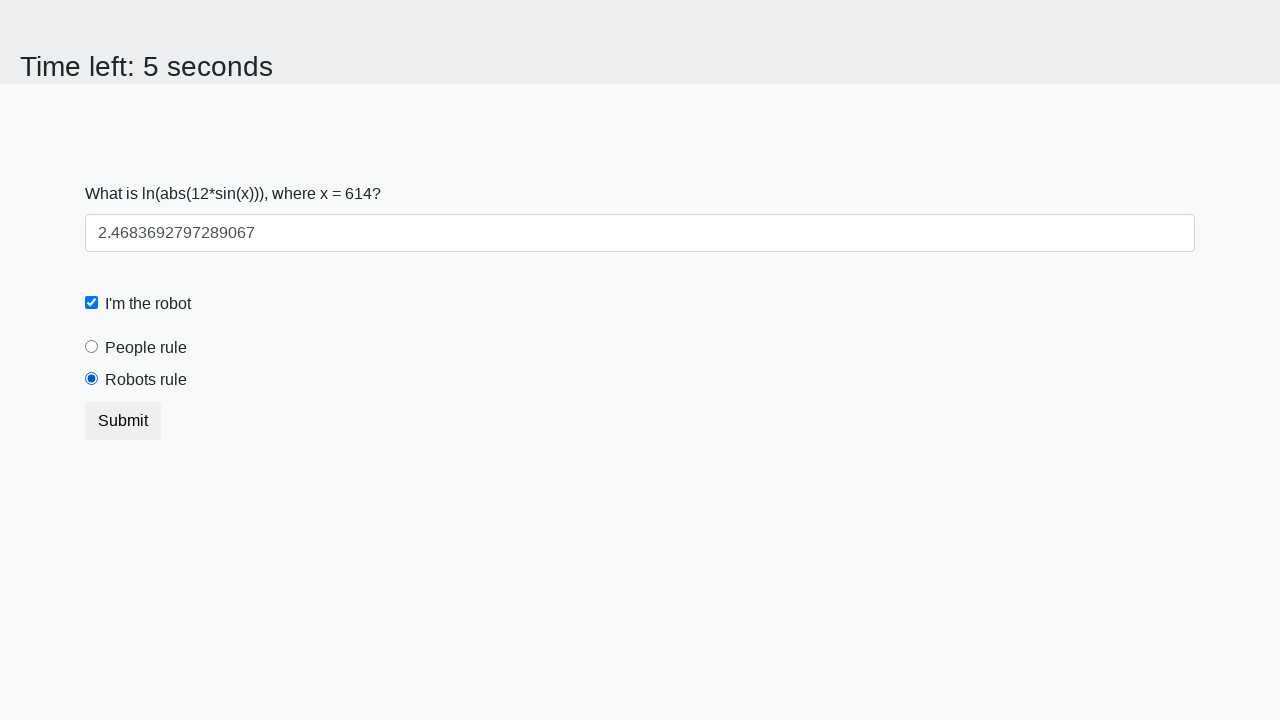

Clicked the submit button to submit the form at (123, 421) on [type="submit"]
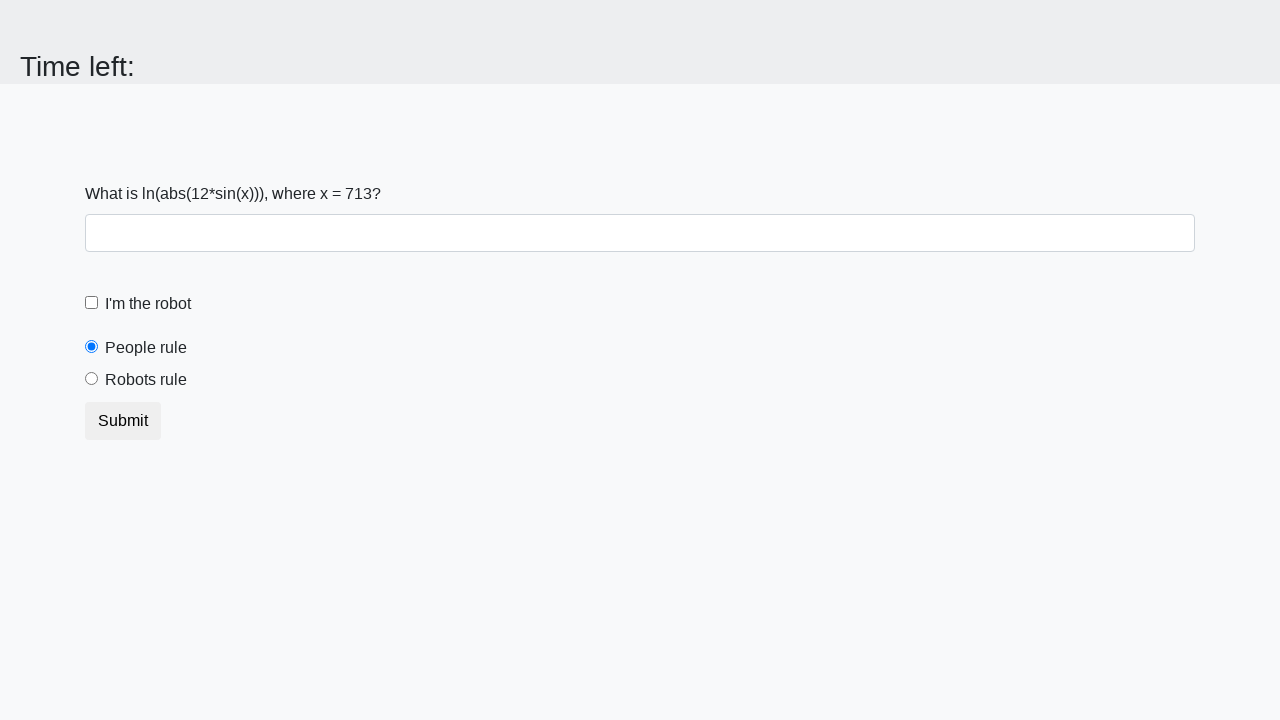

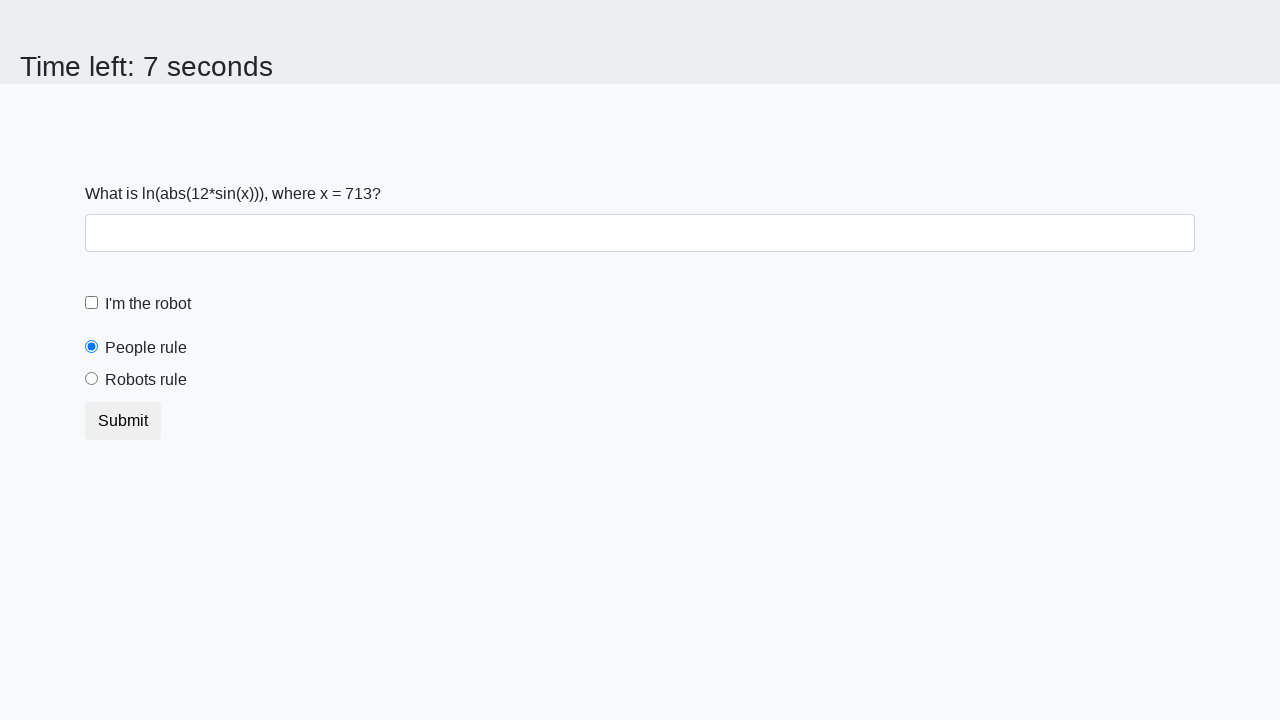